Tests interaction with a table element on an automation practice page by scrolling to the table section and verifying table structure (rows and columns) is present and accessible.

Starting URL: https://rahulshettyacademy.com/AutomationPractice/

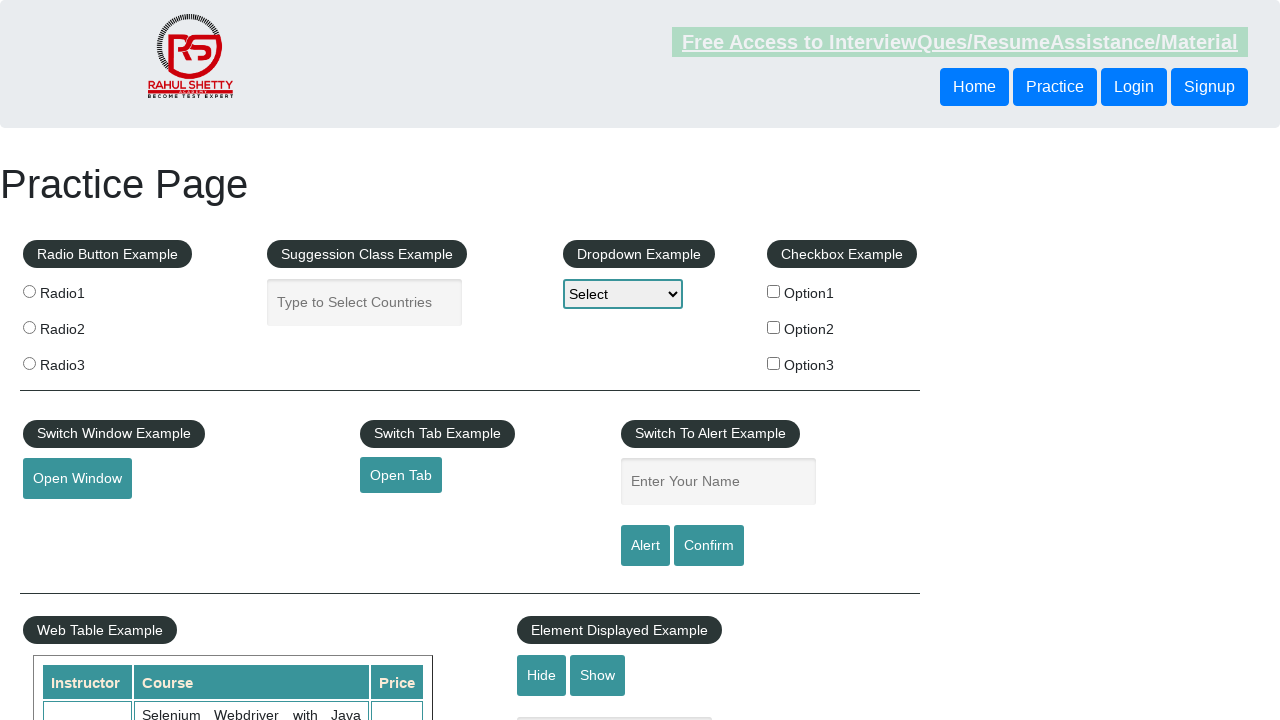

Scrolled down to table section using JavaScript
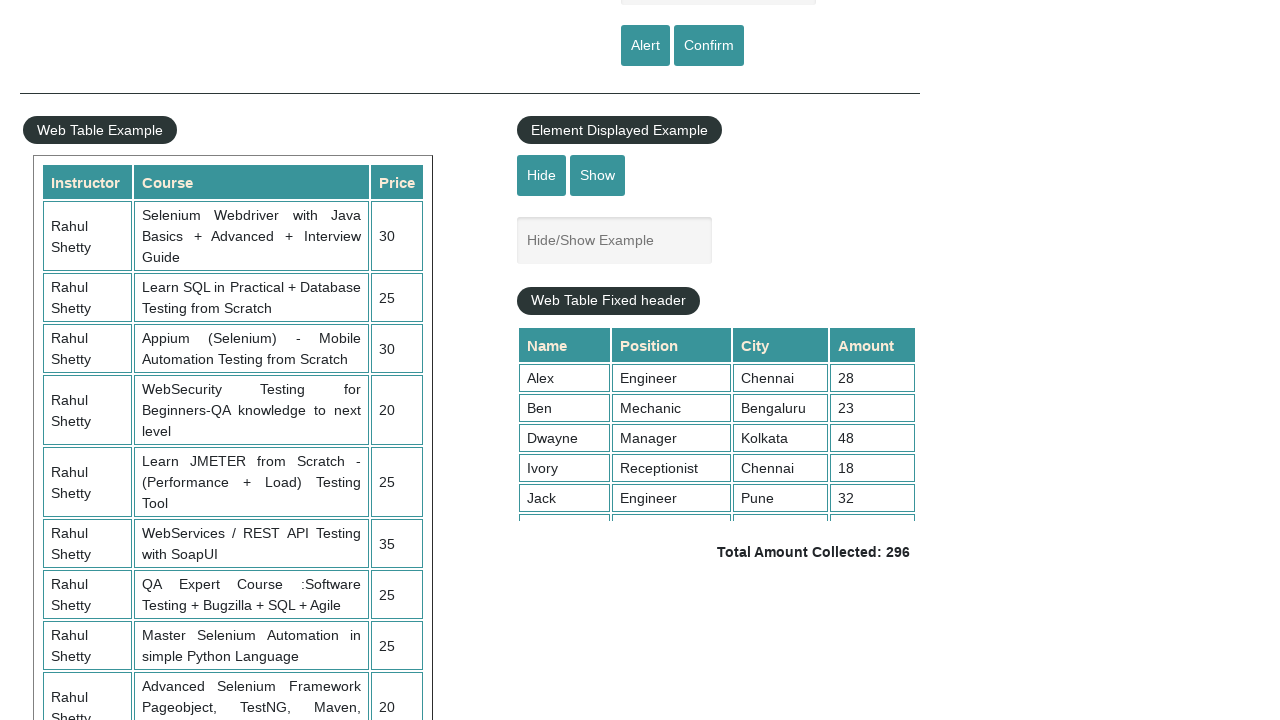

Table display element became visible
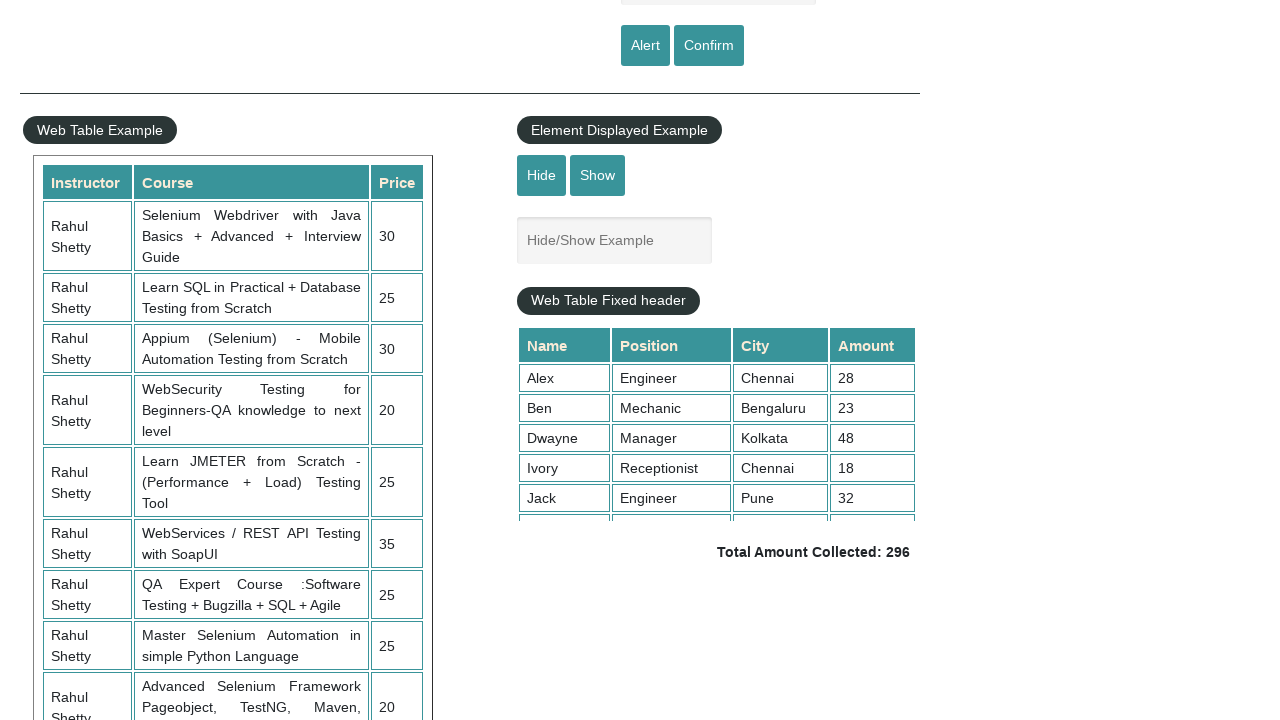

Third row of the table is visible and accessible
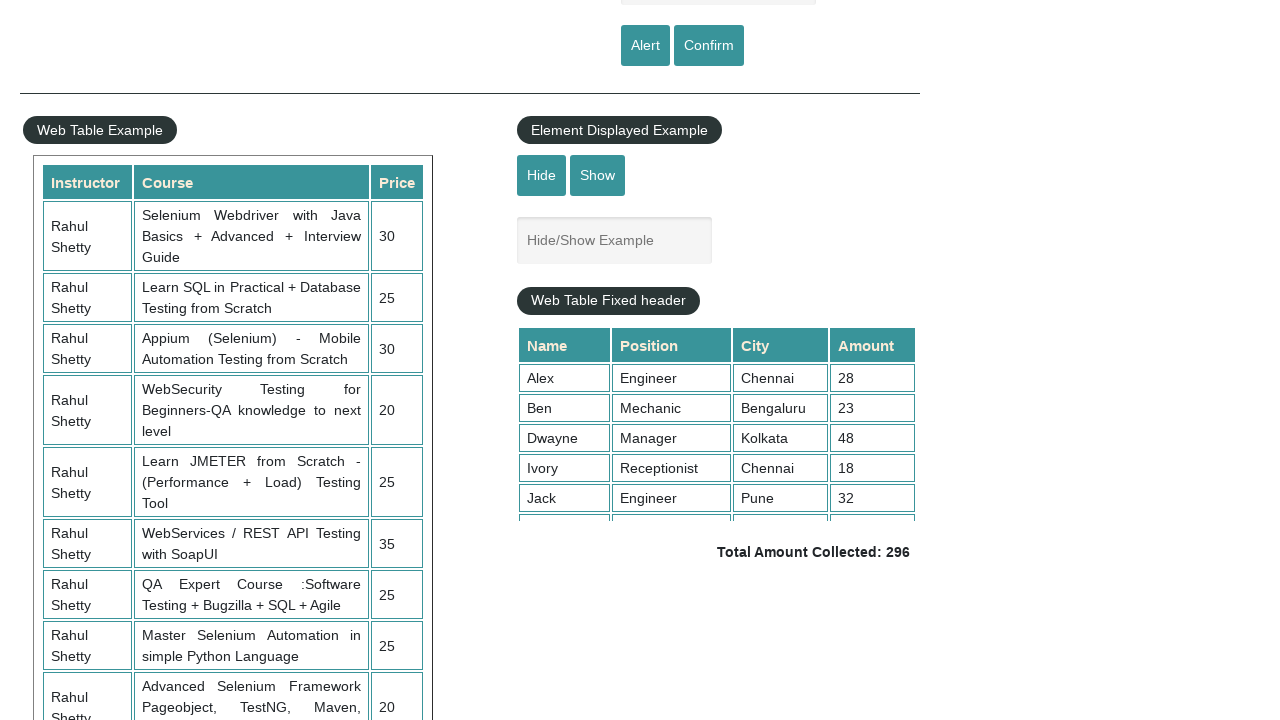

Table rows are present in the courses table
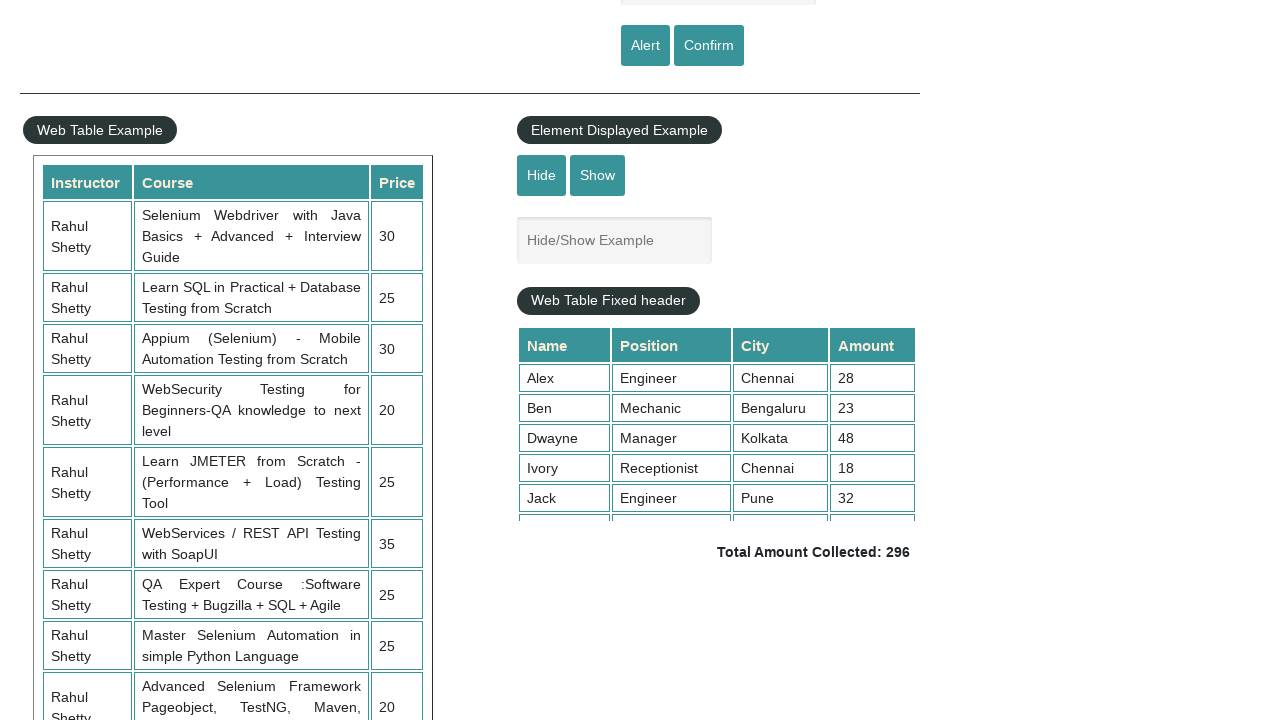

Table column headers are present in the courses table
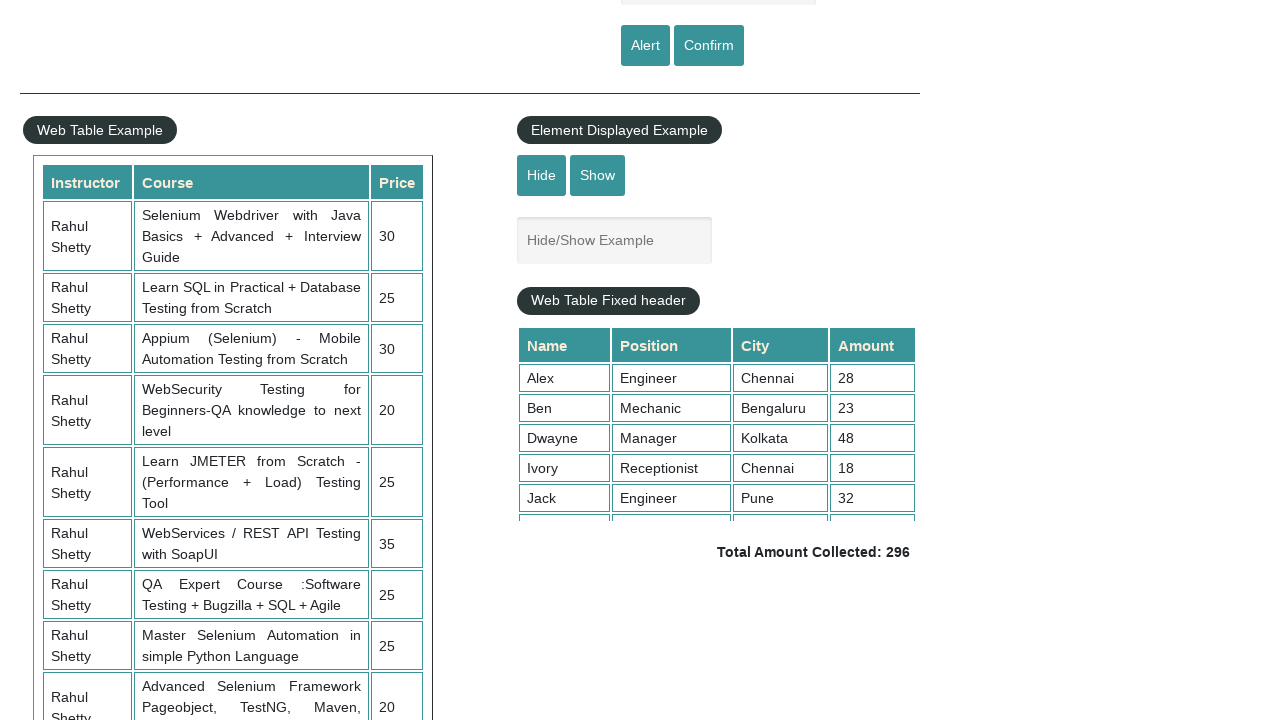

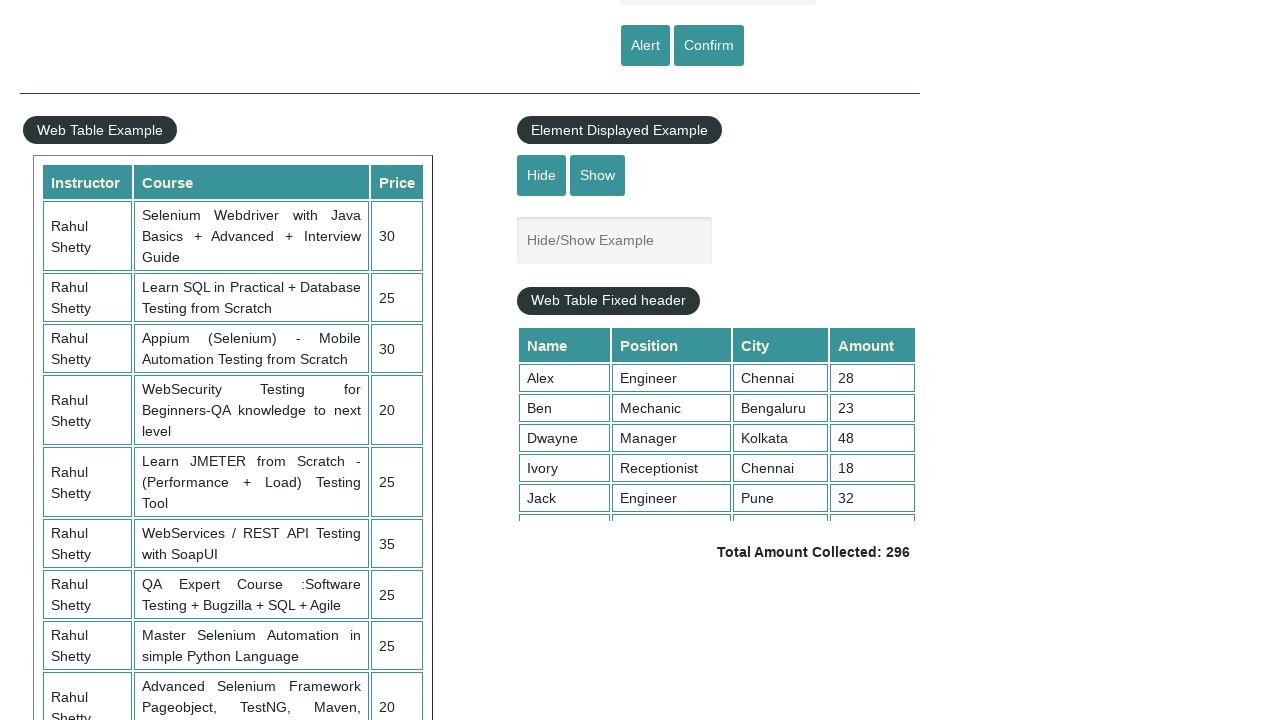